Tests handling a confirm JavaScript alert by clicking the trigger button, switching to the alert, and dismissing it with cancel

Starting URL: https://v1.training-support.net/selenium/javascript-alerts

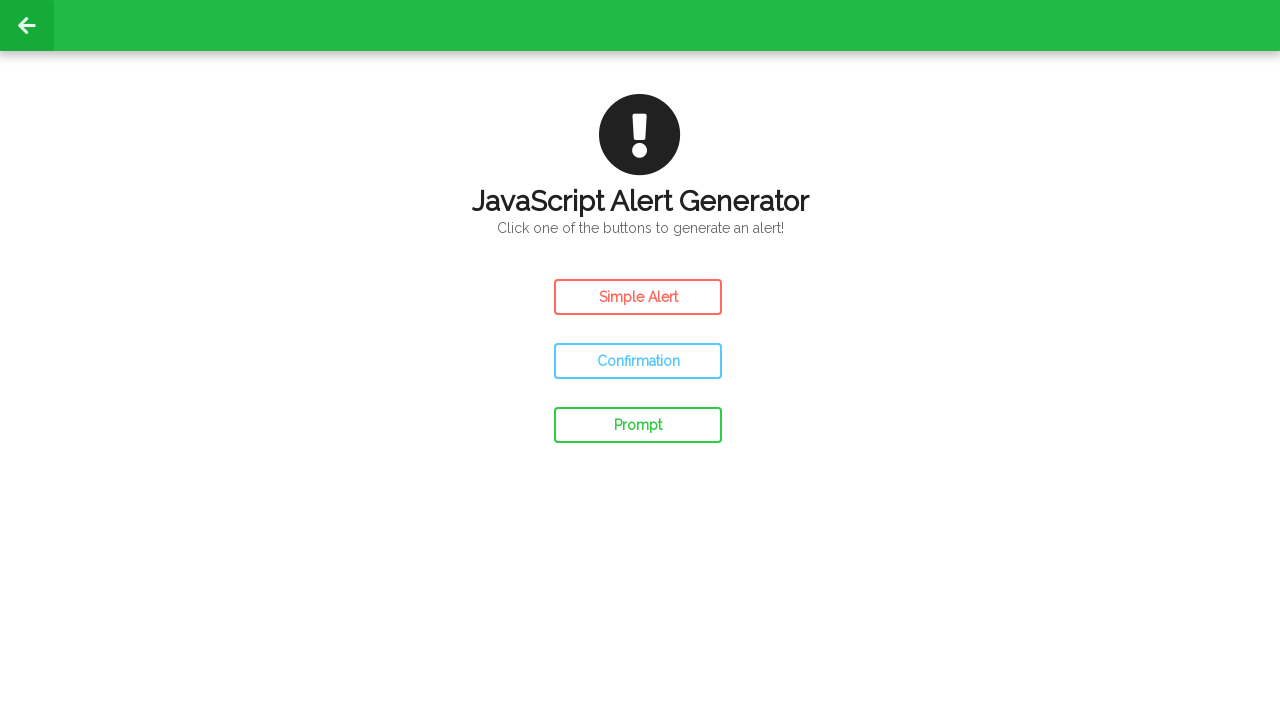

Set up dialog handler to dismiss confirm alerts
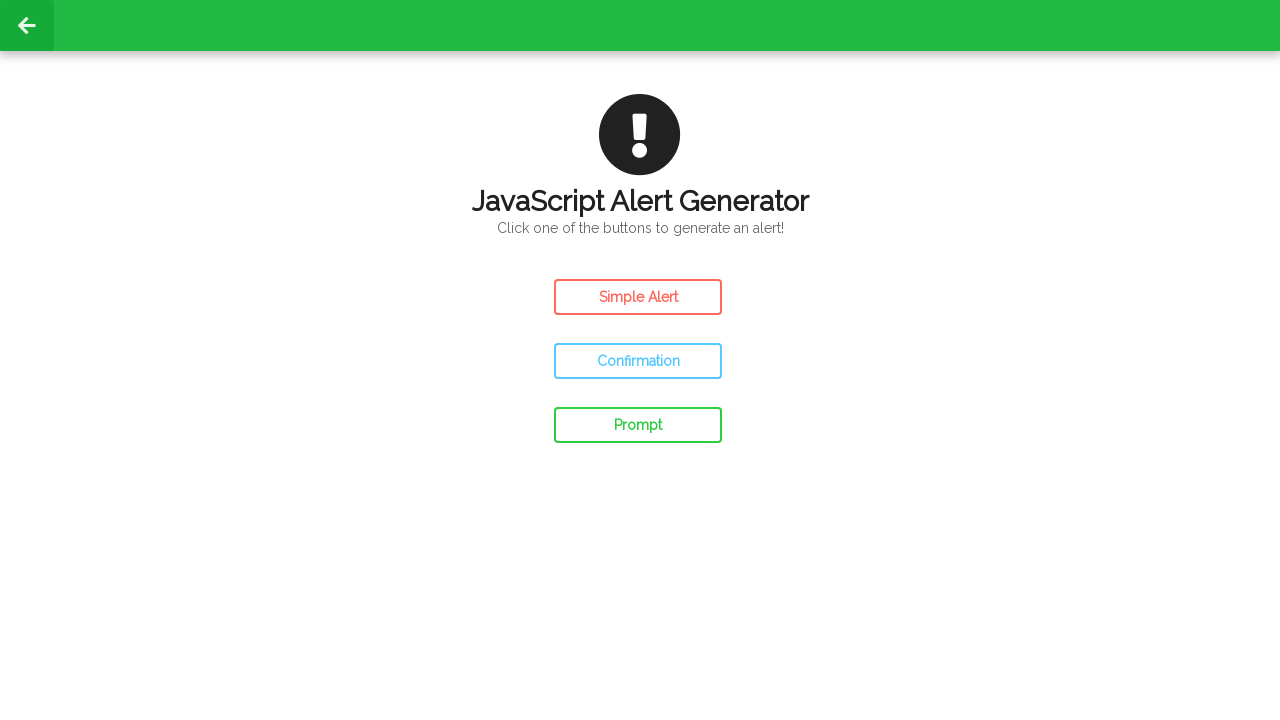

Clicked the Confirm Alert button at (638, 361) on #confirm
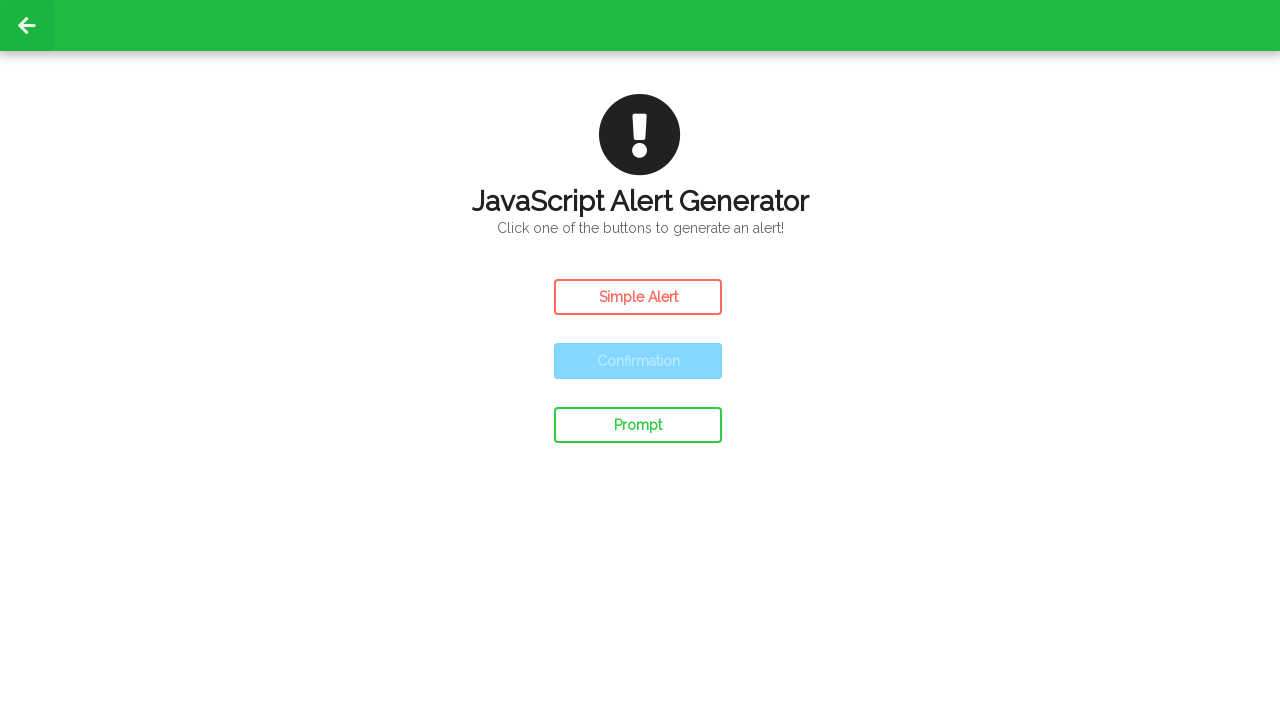

Waited for the alert to be handled
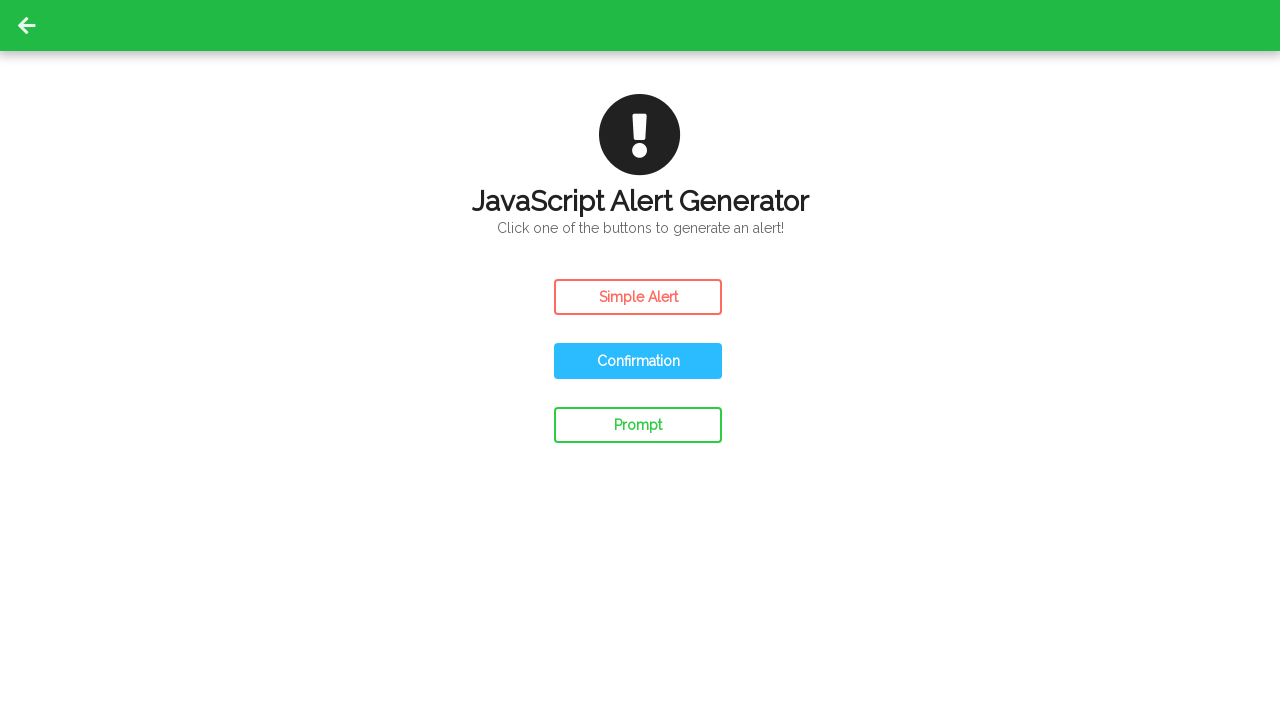

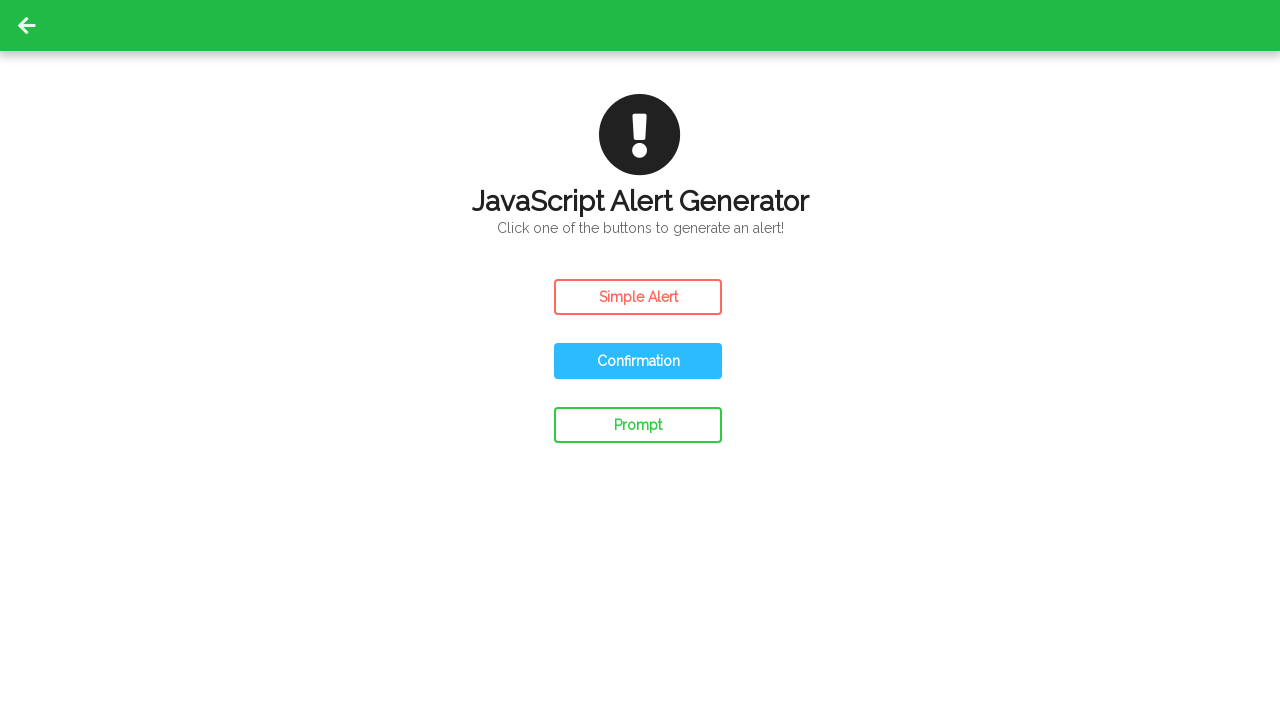